Tests browser window handling by clicking a button that opens a new tab/window, switching to the child window to verify it opened, then switching back to the main window.

Starting URL: http://demo.automationtesting.in/Windows.html

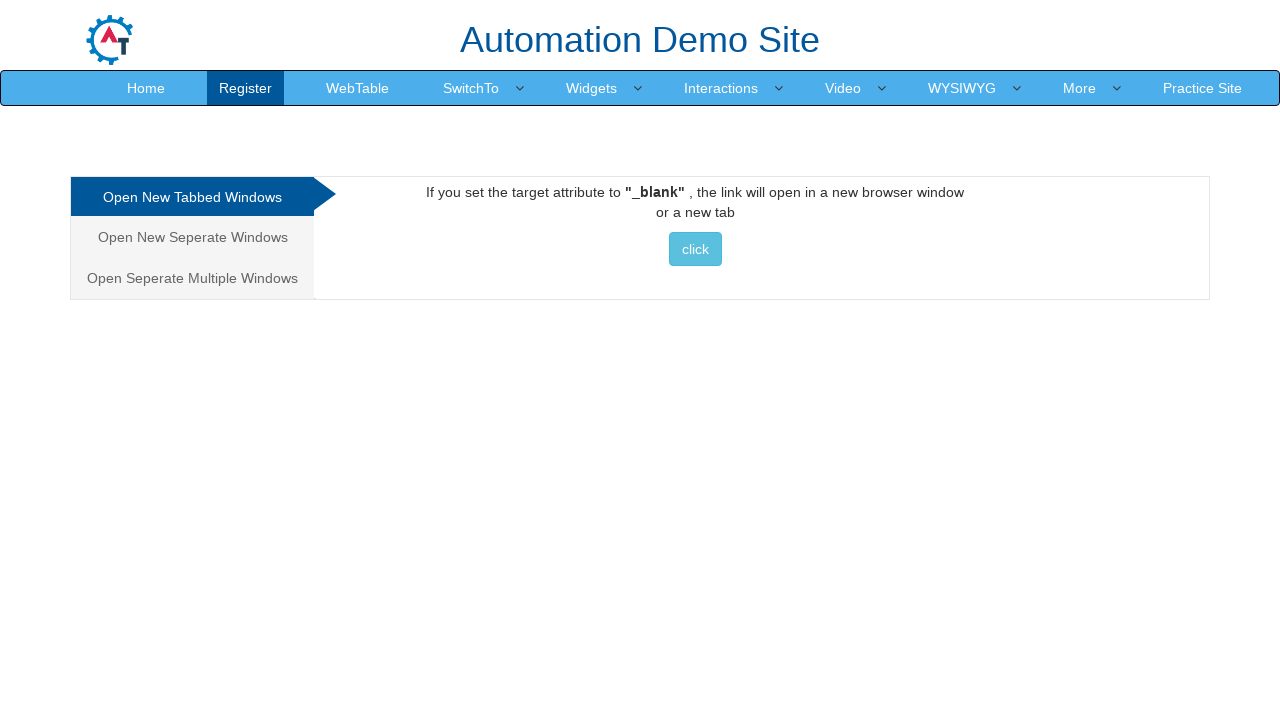

Retrieved main window title
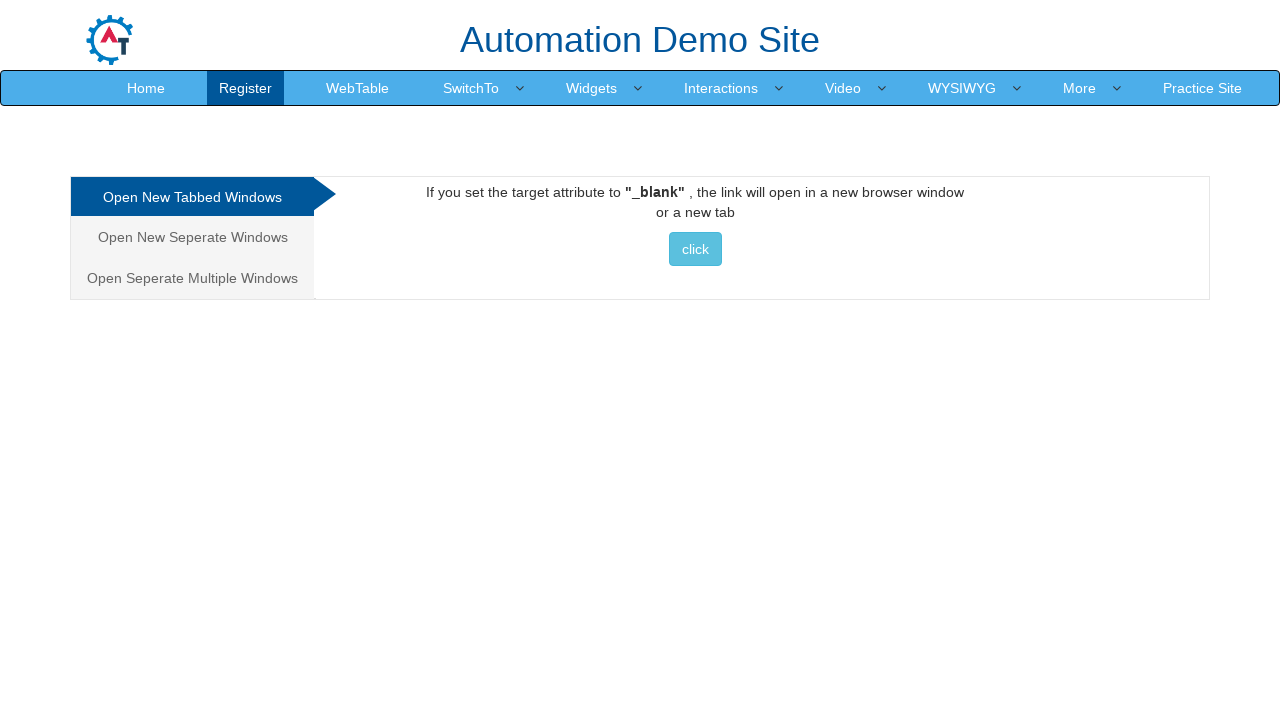

Clicked button to open new window/tab at (695, 249) on xpath=//button[contains(text(),'click')]
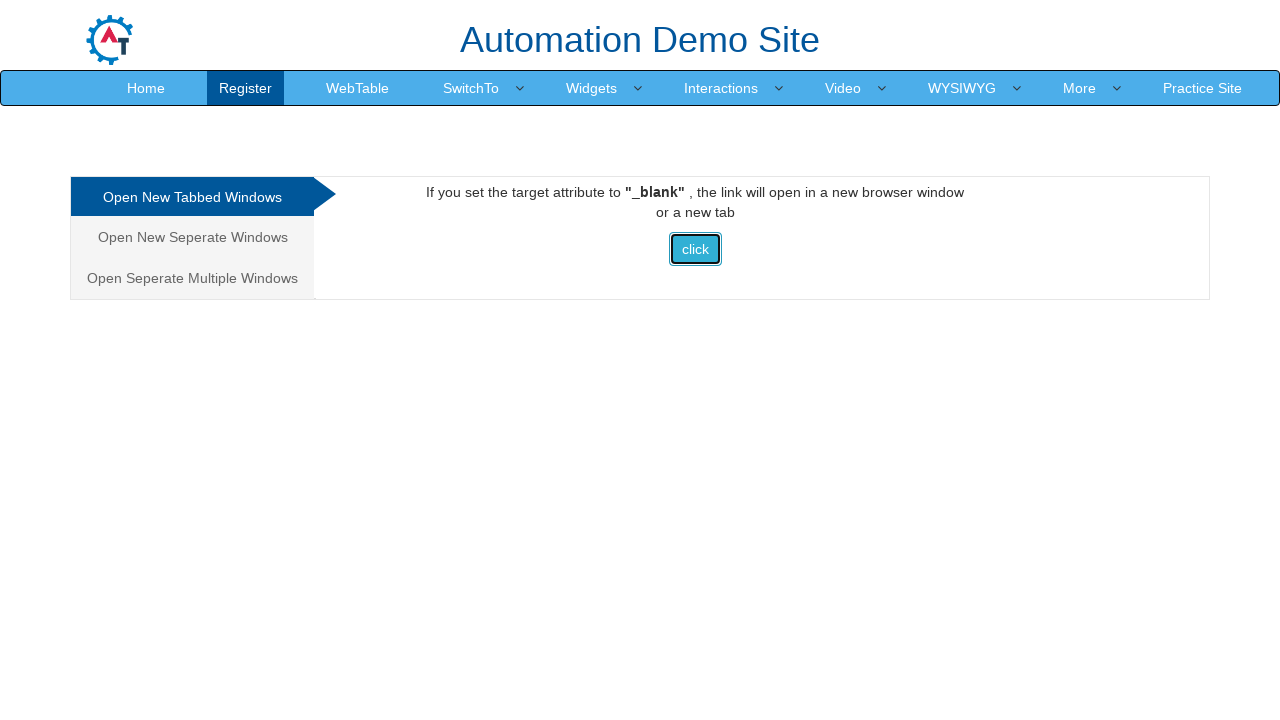

New window/tab loaded successfully
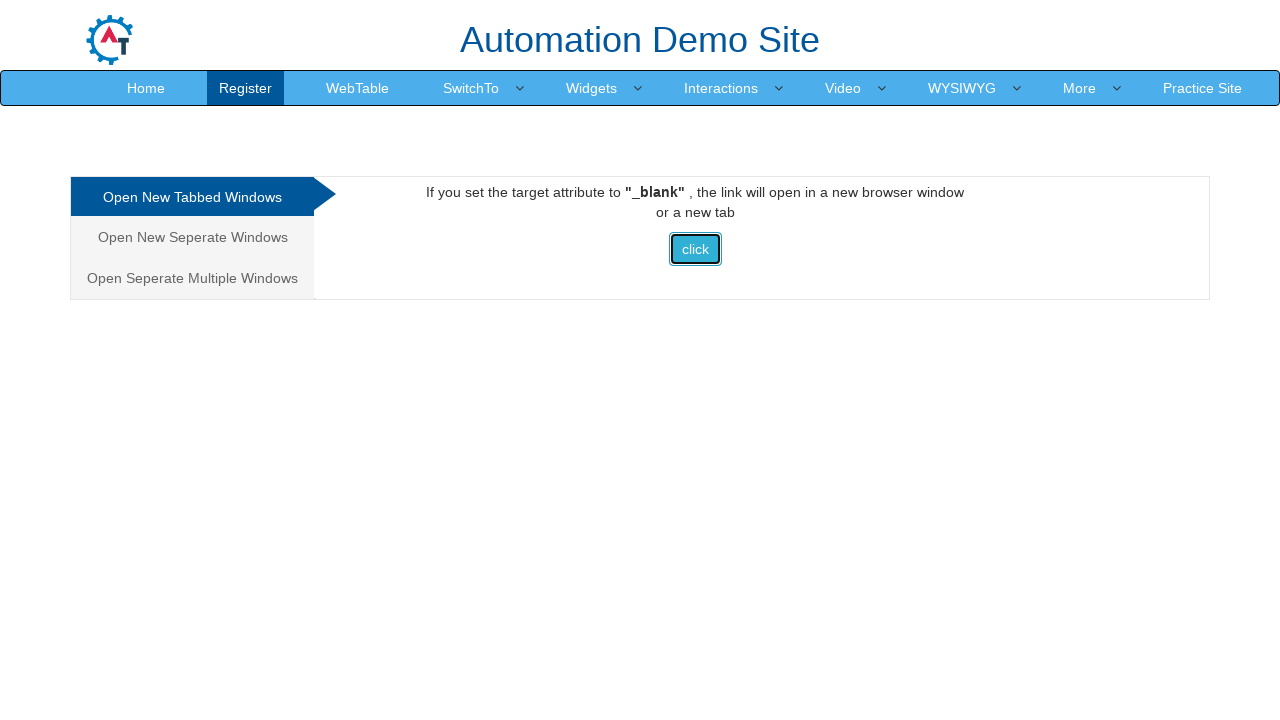

Retrieved child window title
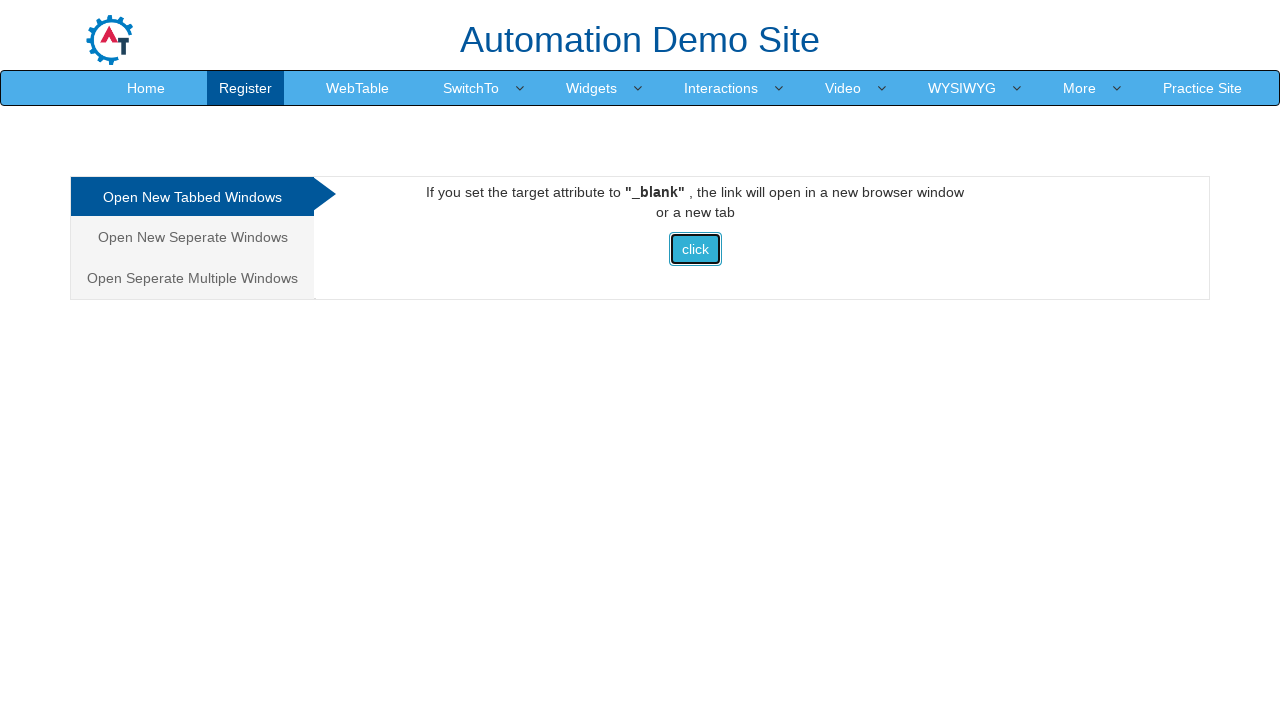

Switched back to main window
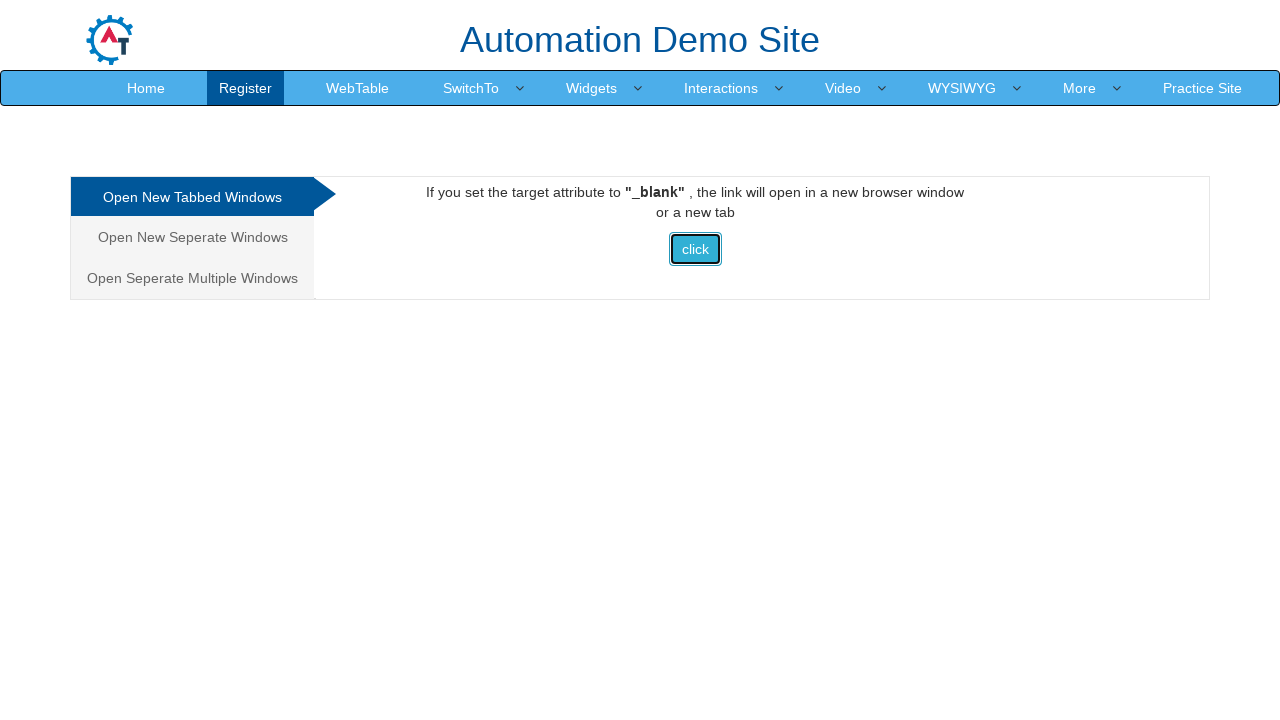

Verified main window title after switching back
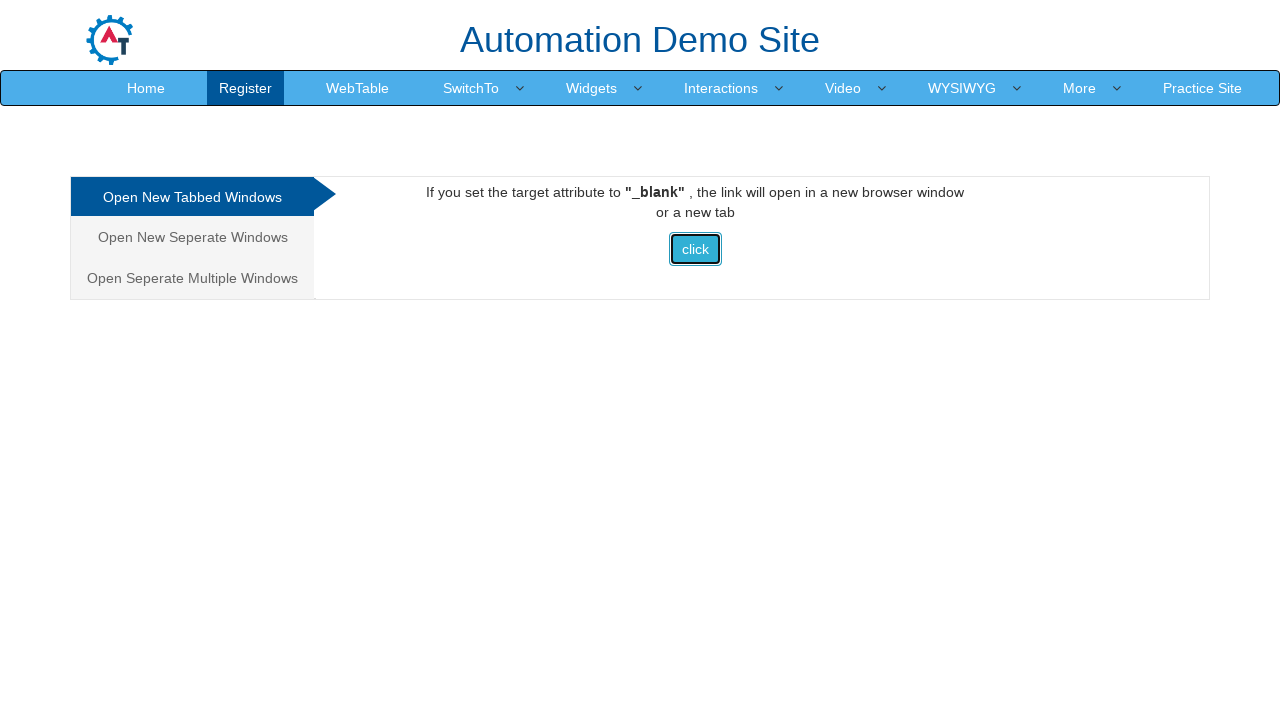

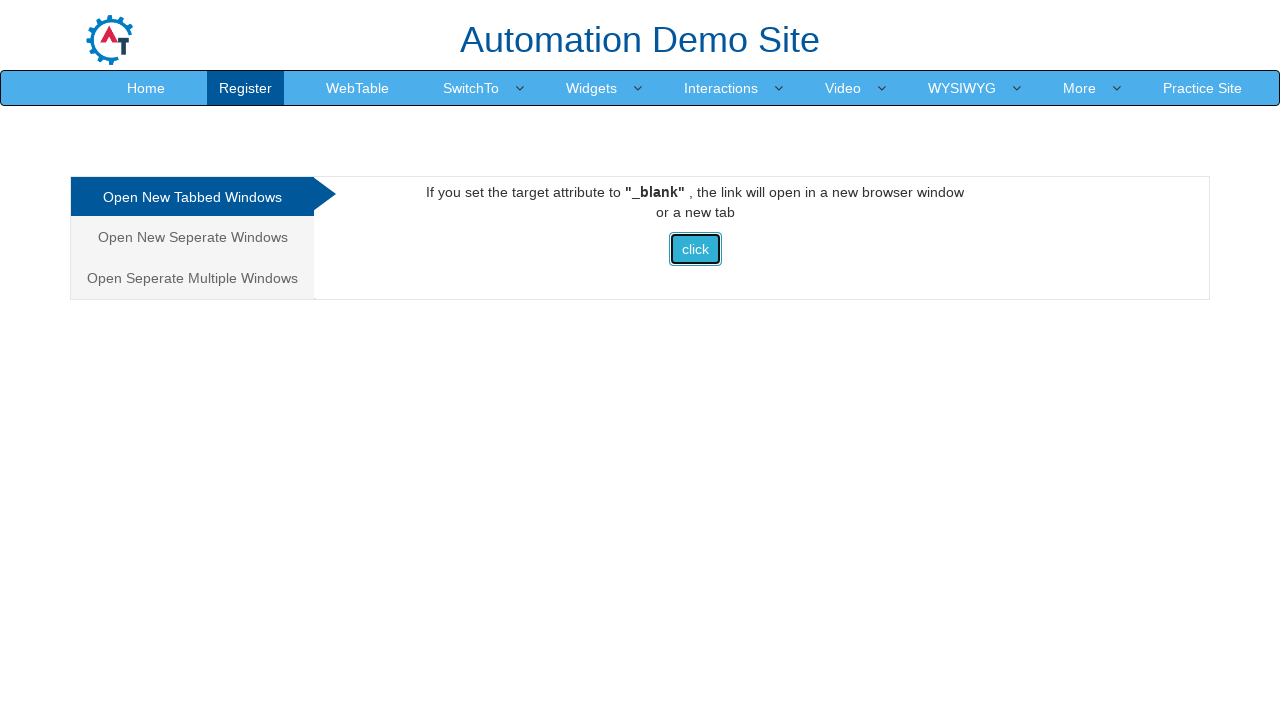